Navigates through multiple COVID-19 information pages on the Romanian Ministry of Internal Affairs website and verifies that data tables are present on each page

Starting URL: https://www.mai.gov.ro/informare-covid-19-grupul-de-comunicare-strategica-1-martie-ora-13-00-2/

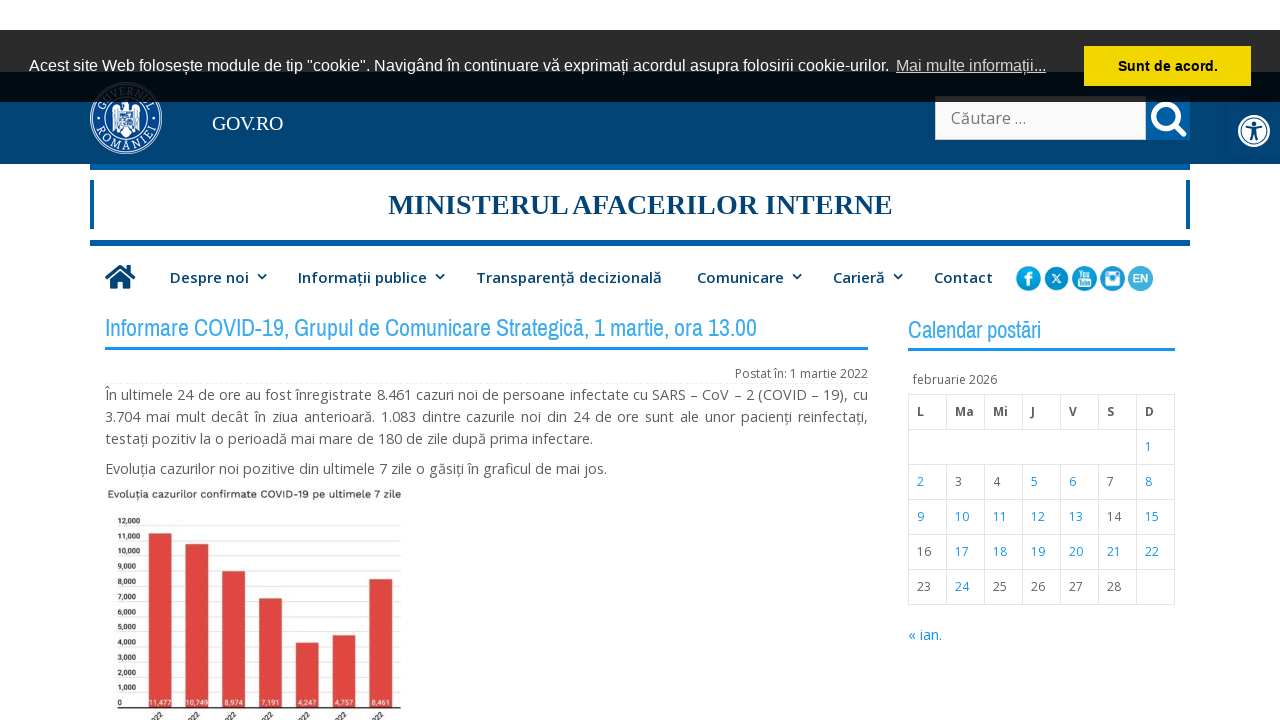

Verified table header exists on March 1st page
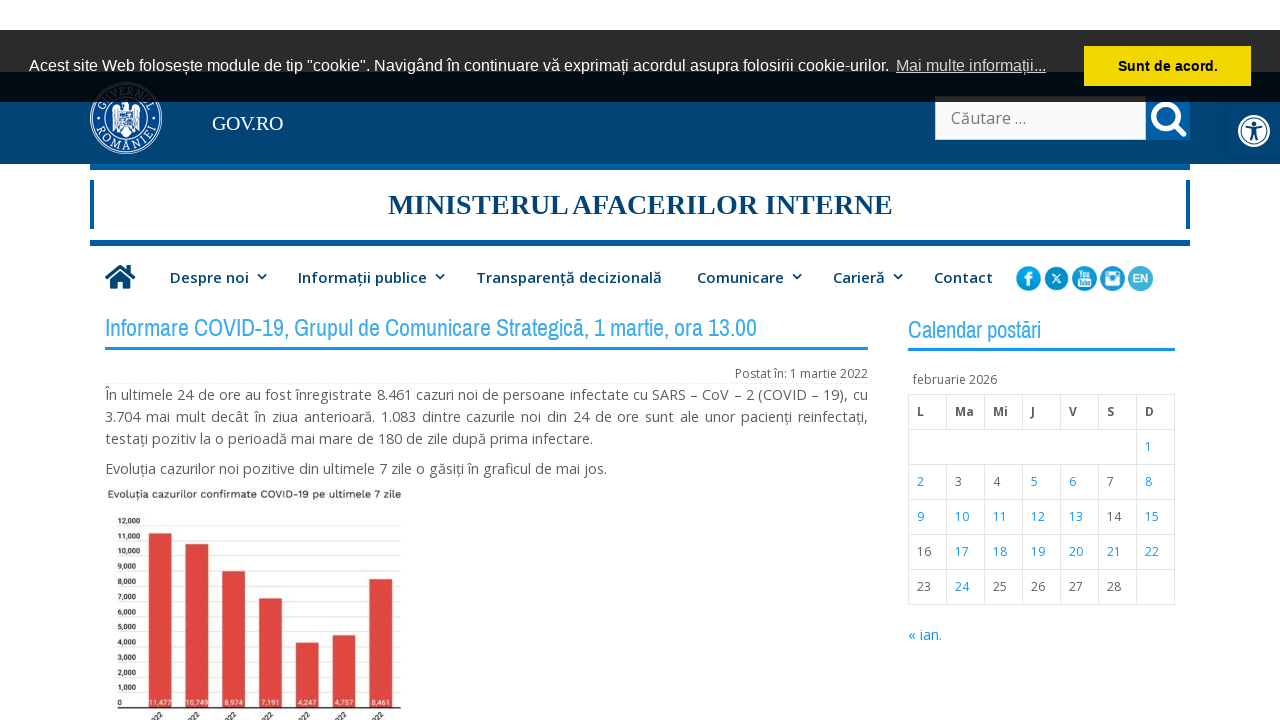

Verified first data row exists in table on March 1st page
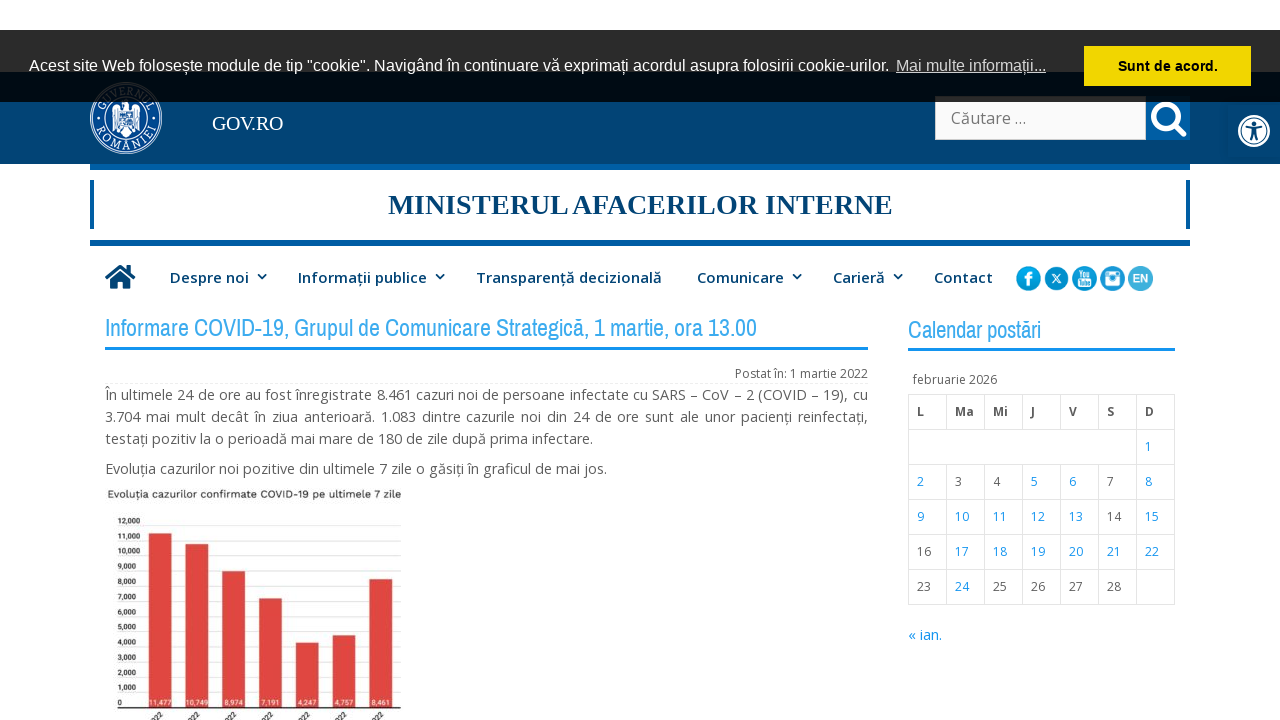

Verified last data row (46th) exists in table on March 1st page
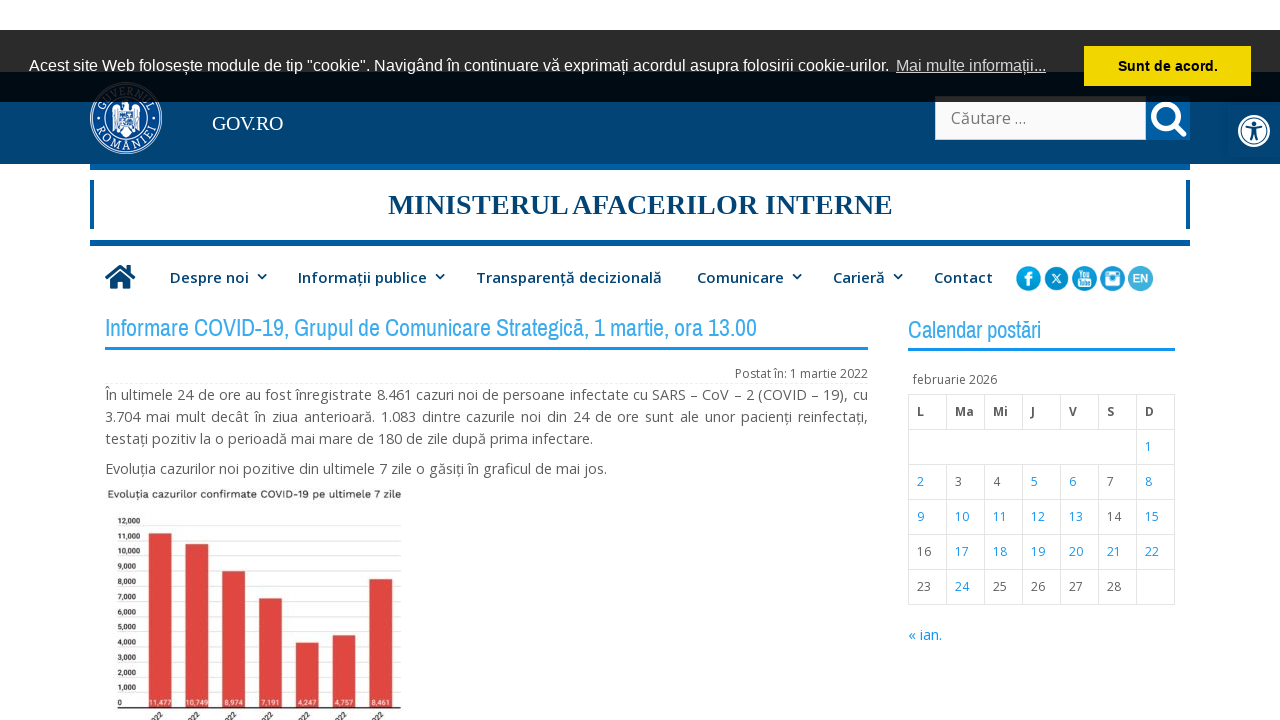

Navigated to March 2nd COVID-19 information page
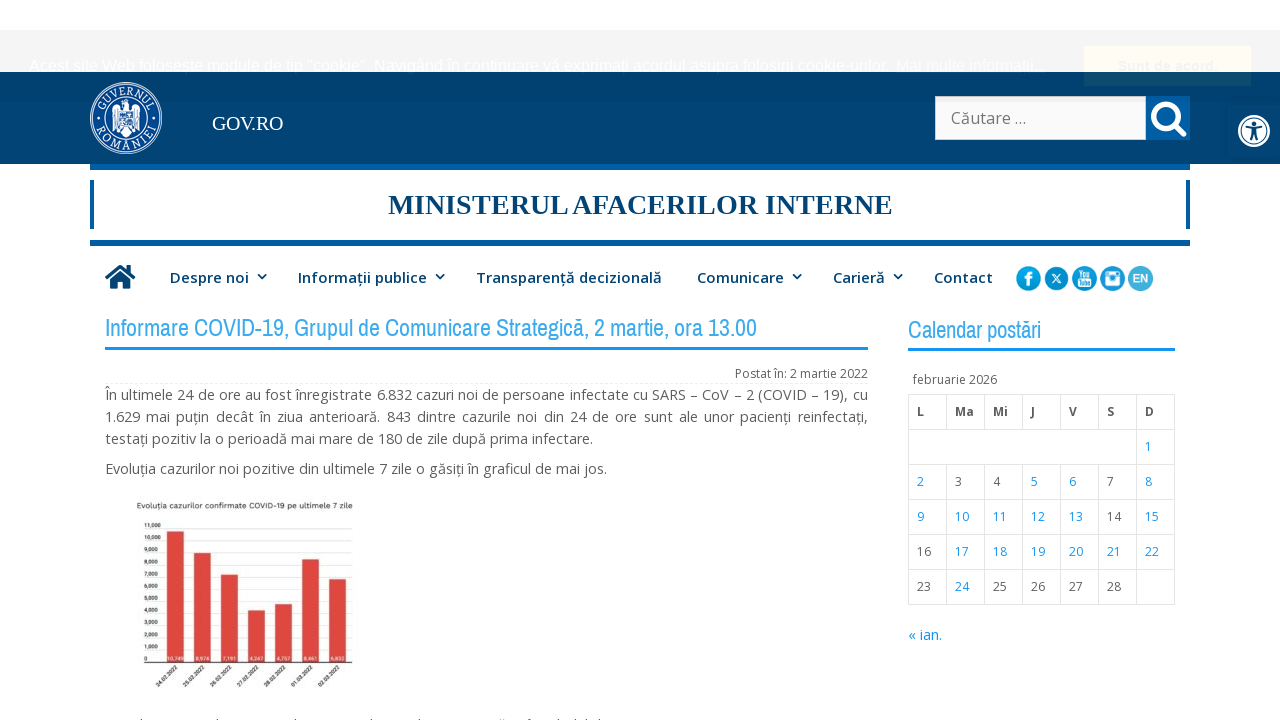

Verified table data exists on March 2nd page
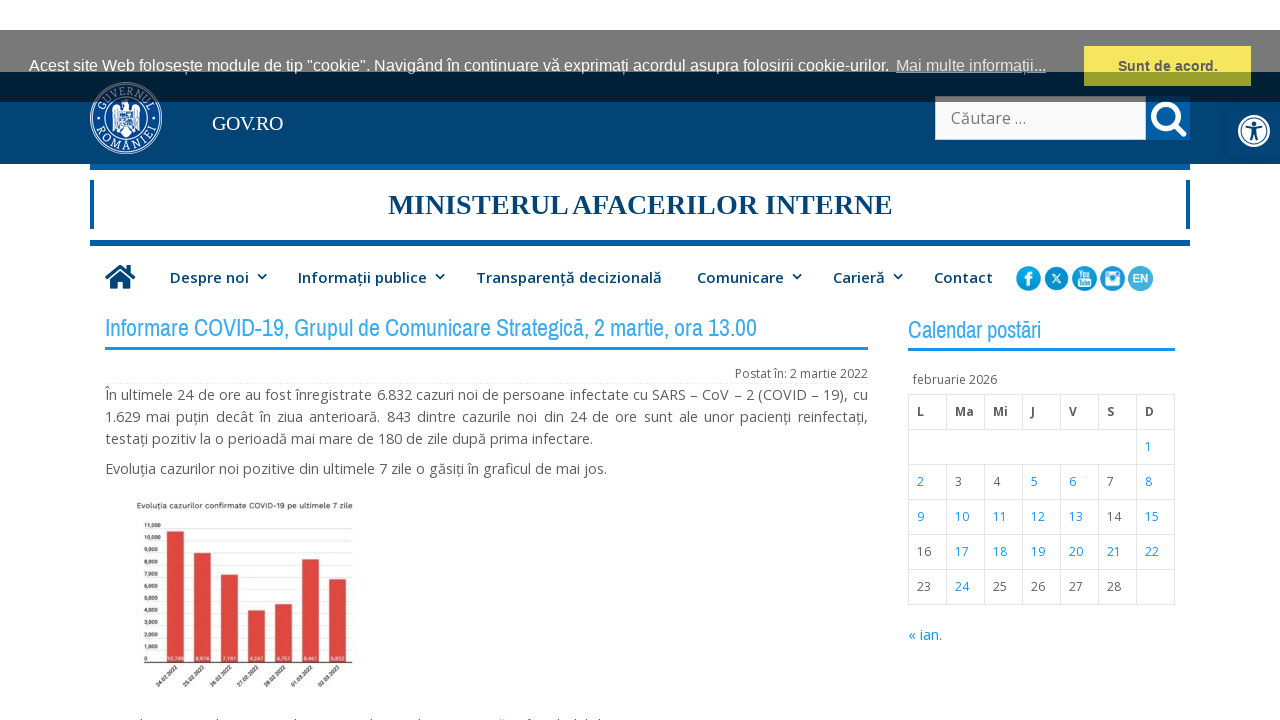

Verified complete table with 46 rows exists on March 2nd page
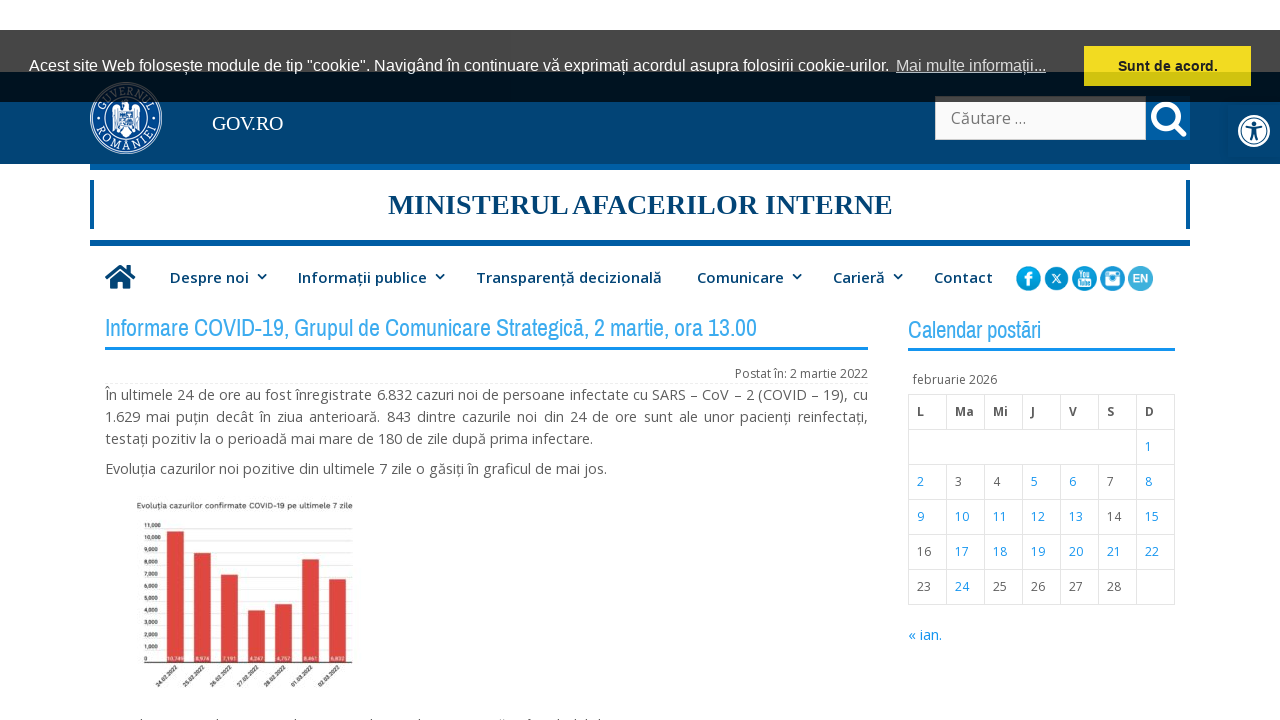

Navigated to March 3rd COVID-19 information page
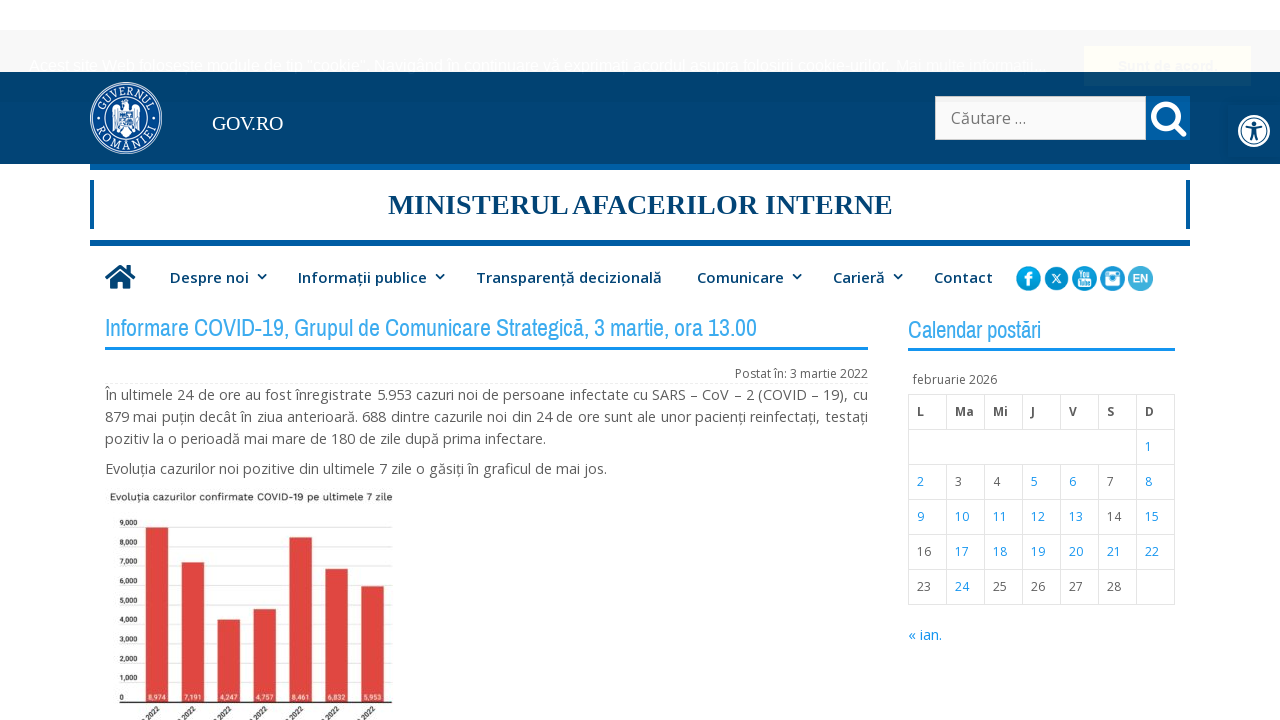

Verified table data exists on March 3rd page
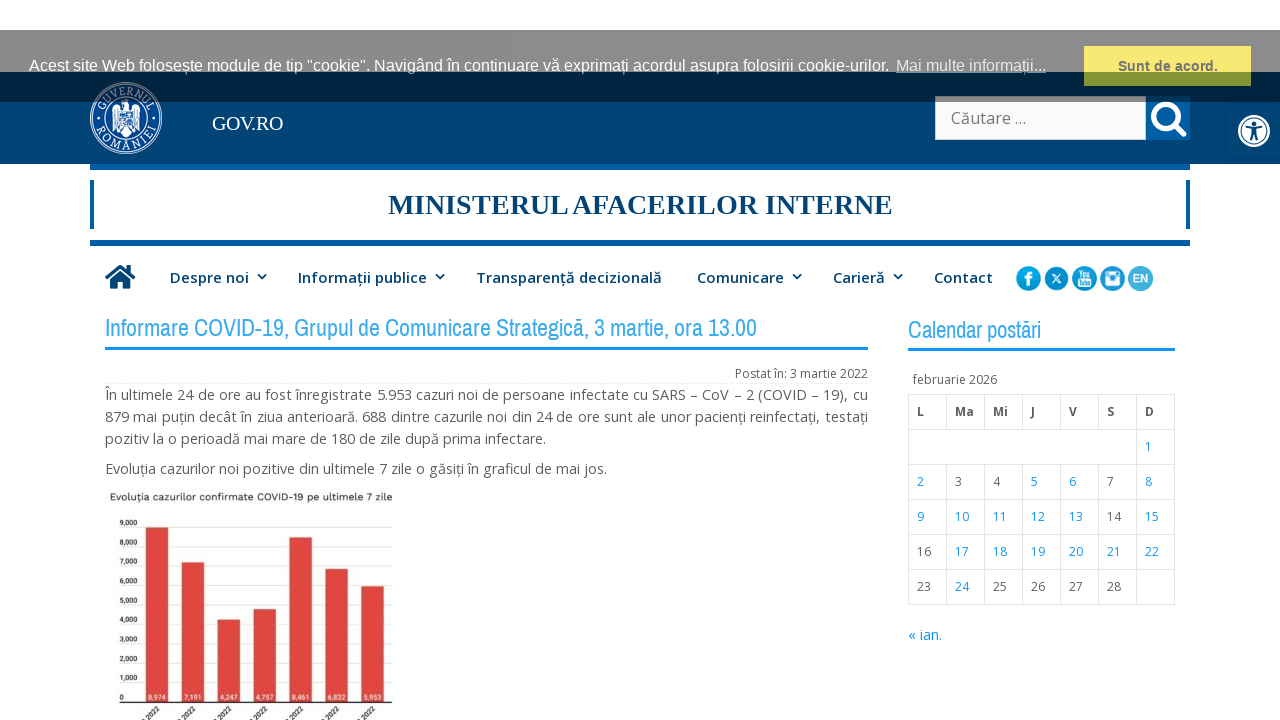

Verified complete table with 46 rows exists on March 3rd page
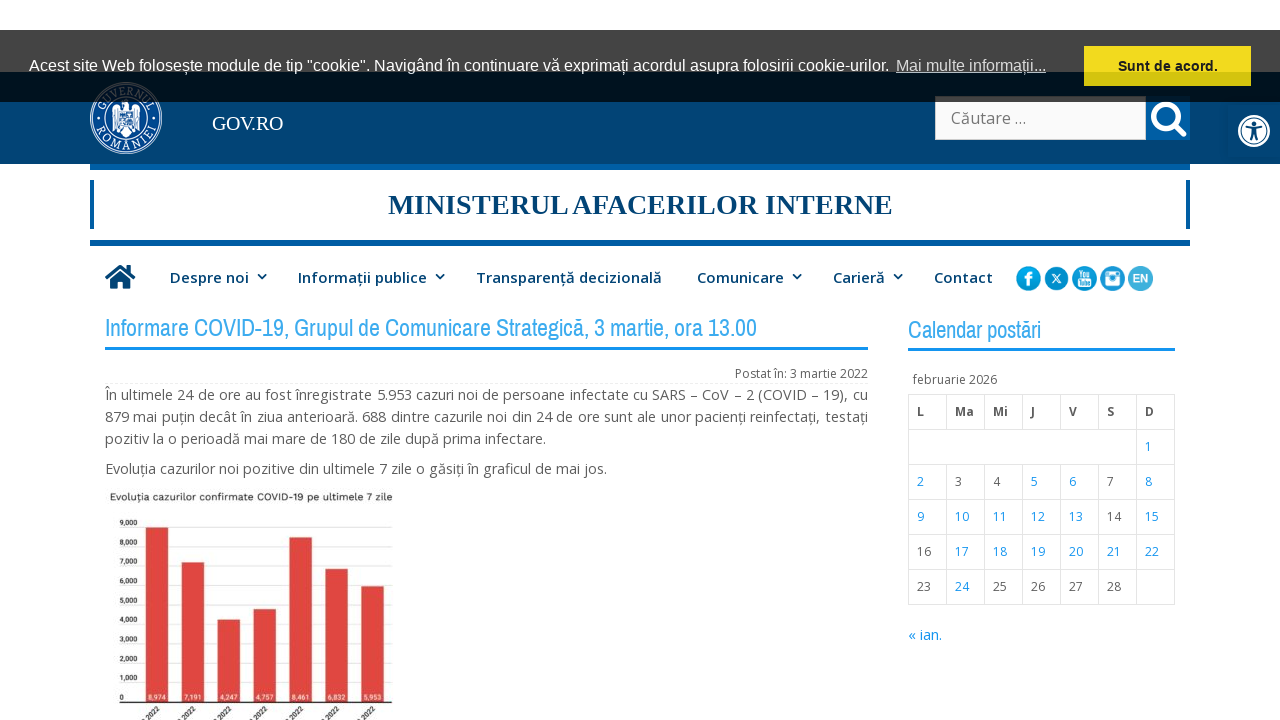

Navigated to March 4th COVID-19 information page
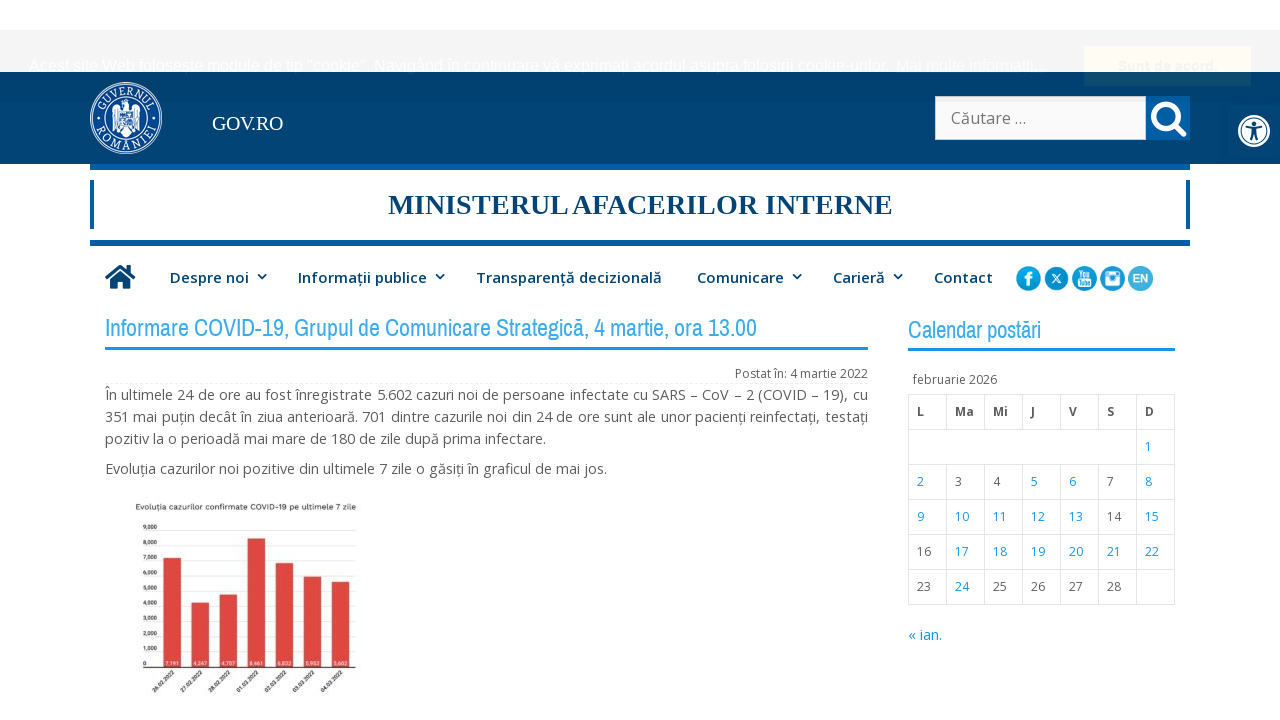

Verified table data exists on March 4th page
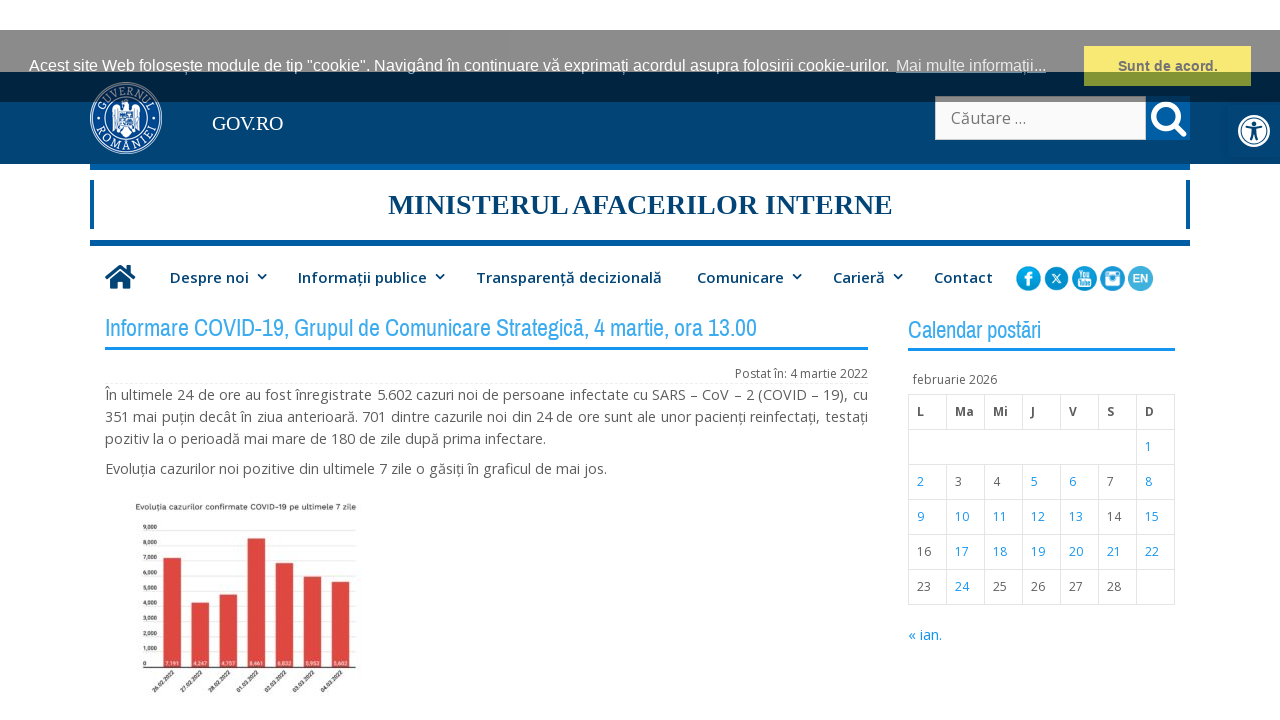

Verified complete table with 46 rows exists on March 4th page
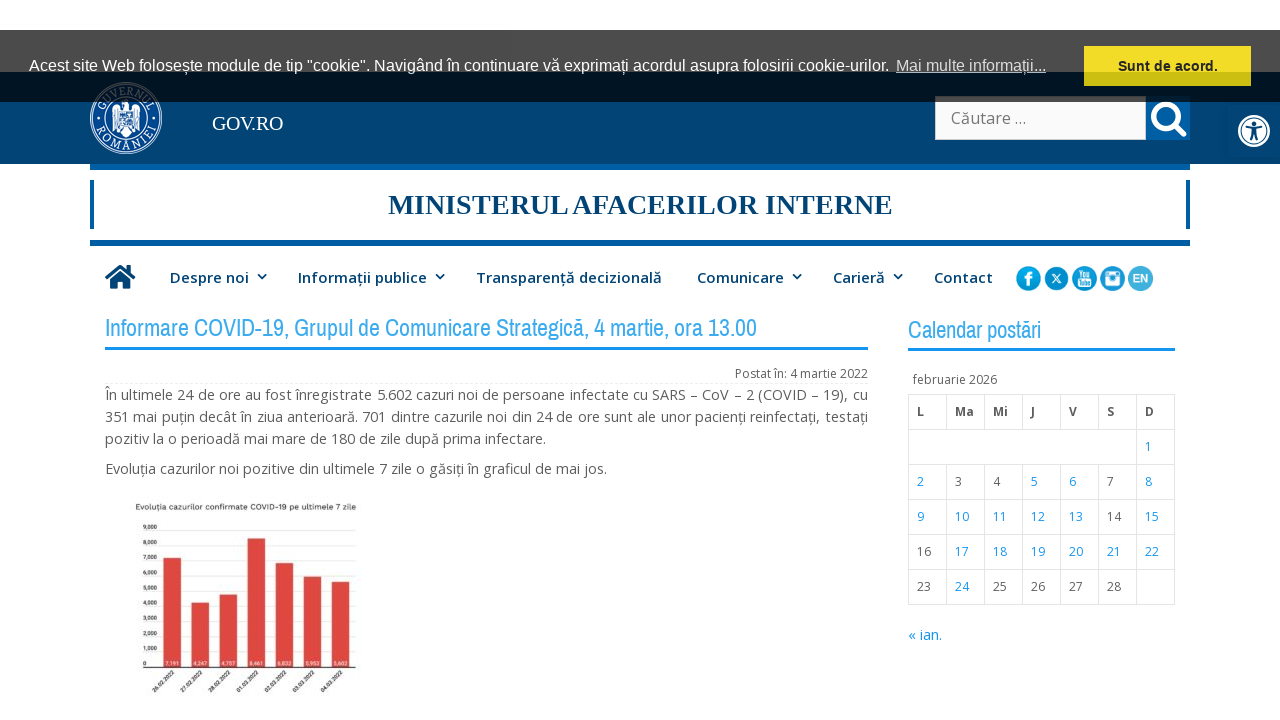

Navigated to March 5th COVID-19 information page
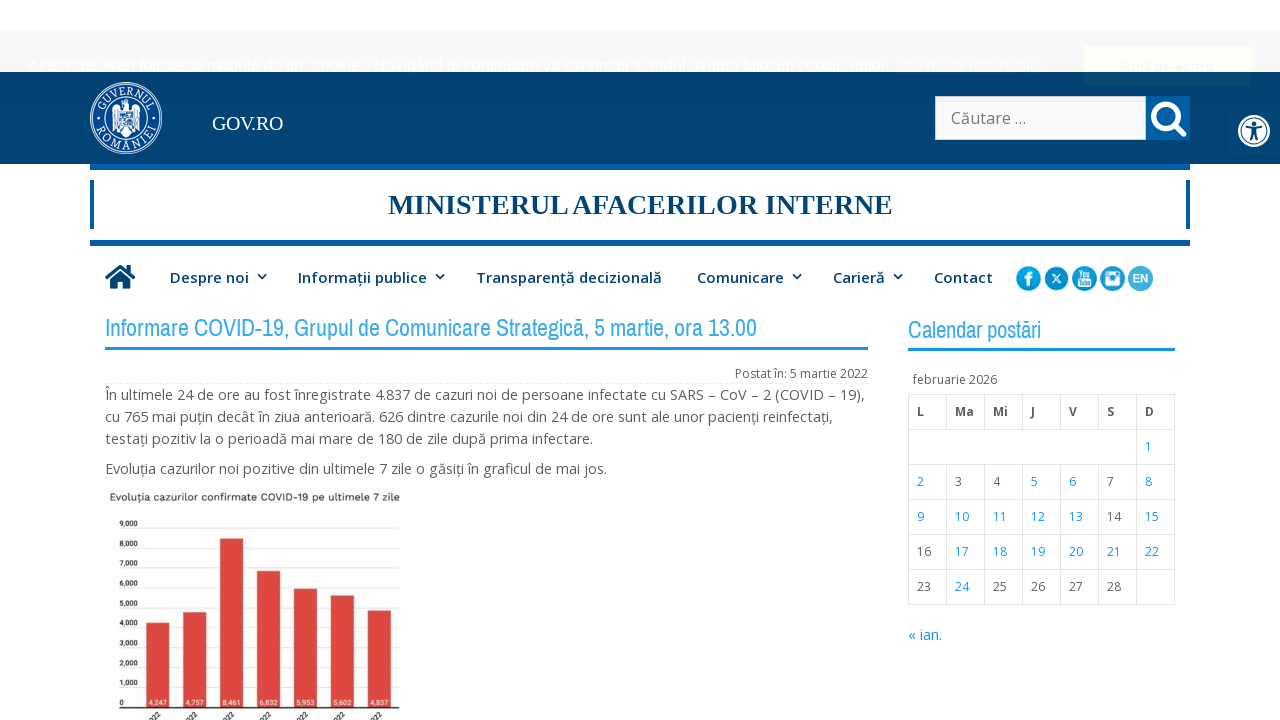

Verified table data exists on March 5th page
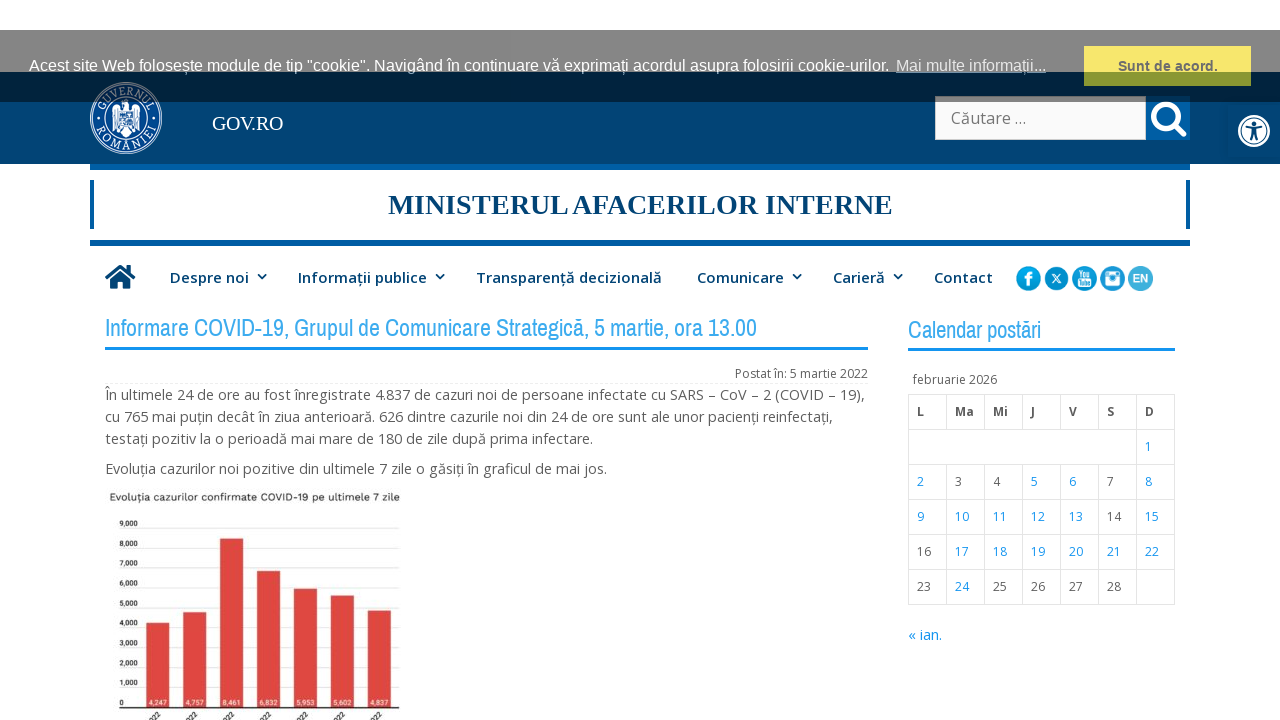

Verified complete table with 46 rows exists on March 5th page
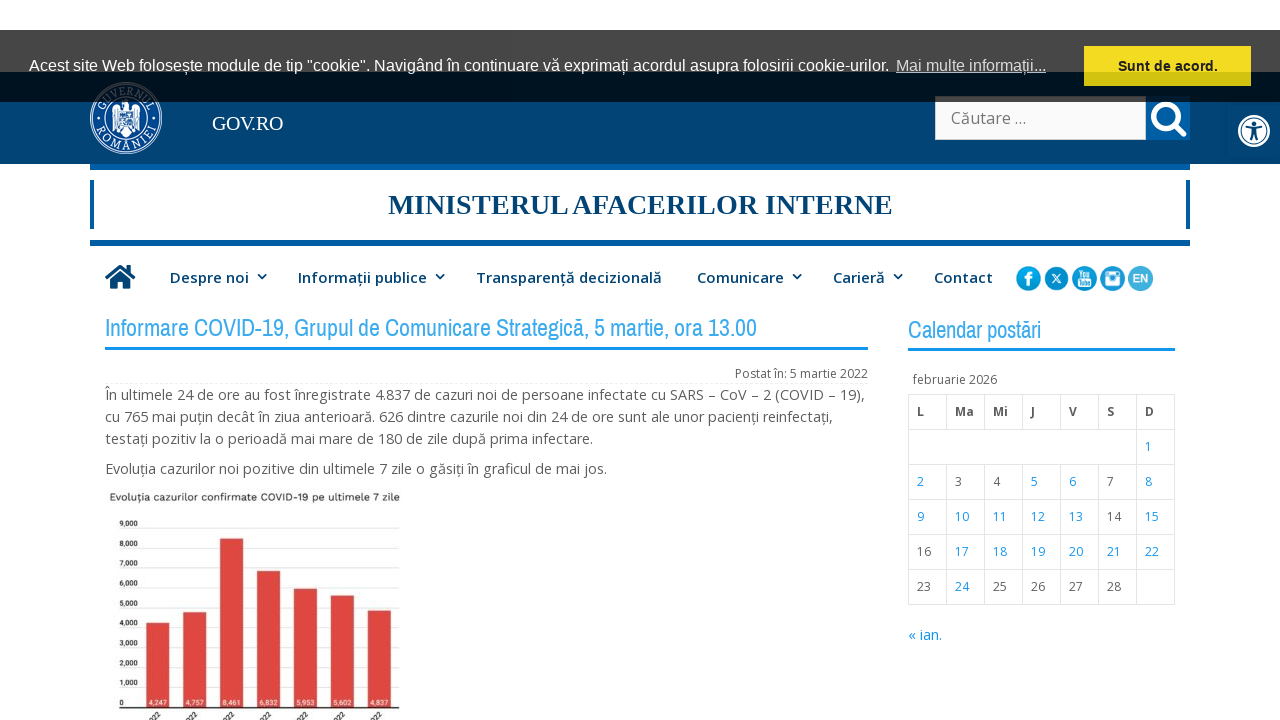

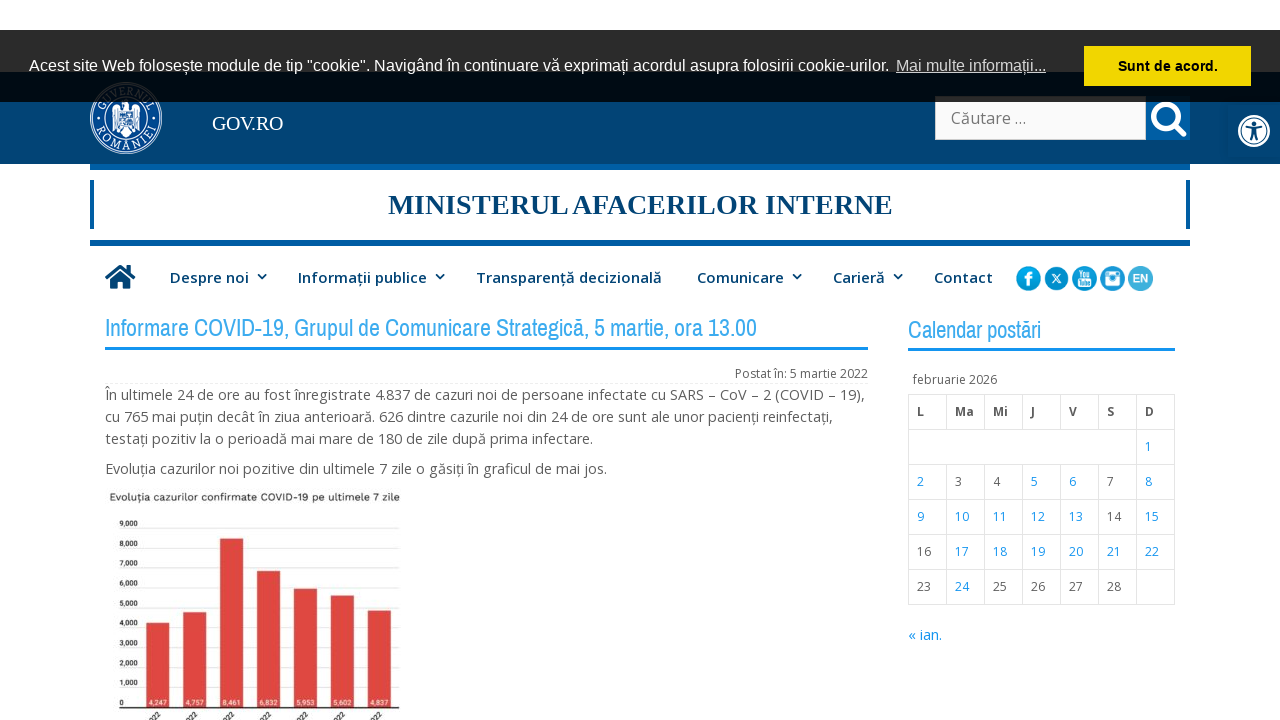